Creates a new meeting scheduling event on When2Meet by selecting date type, time range, weekdays, entering an event name, and clicking the create button.

Starting URL: https://www.when2meet.com/

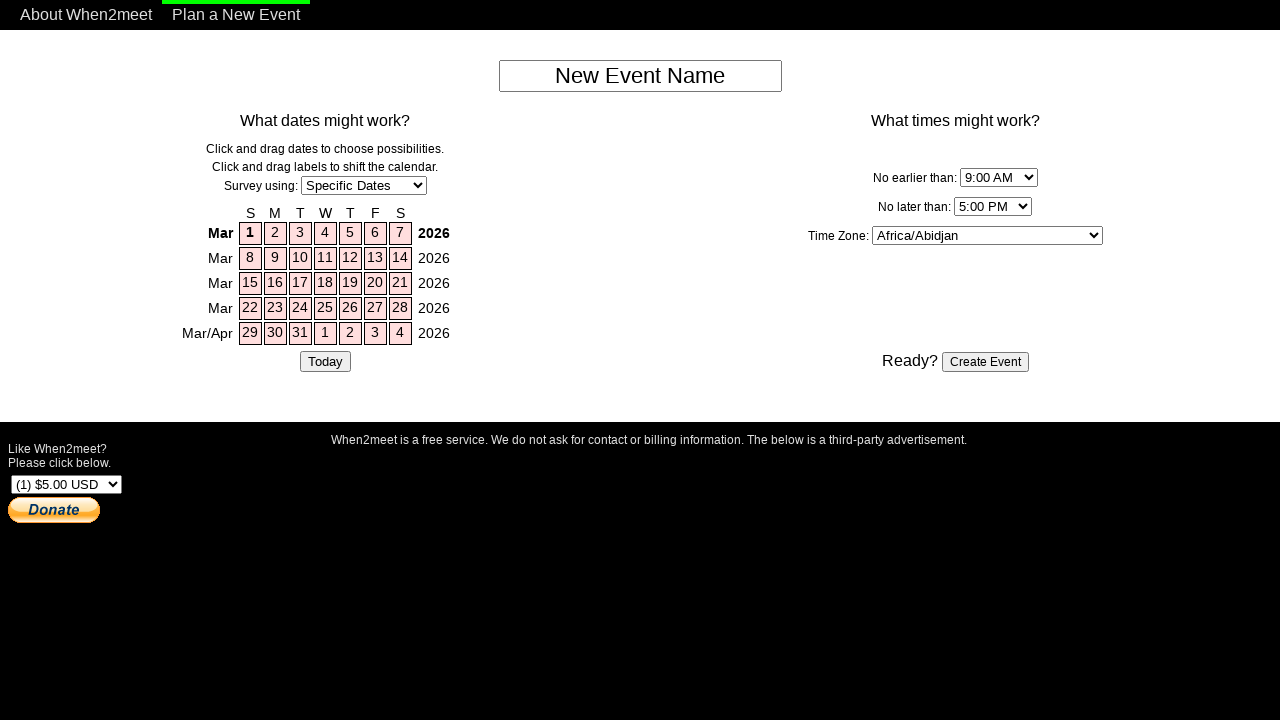

Selected earliest time as 9:00 AM on select[name='NoEarlierThan']
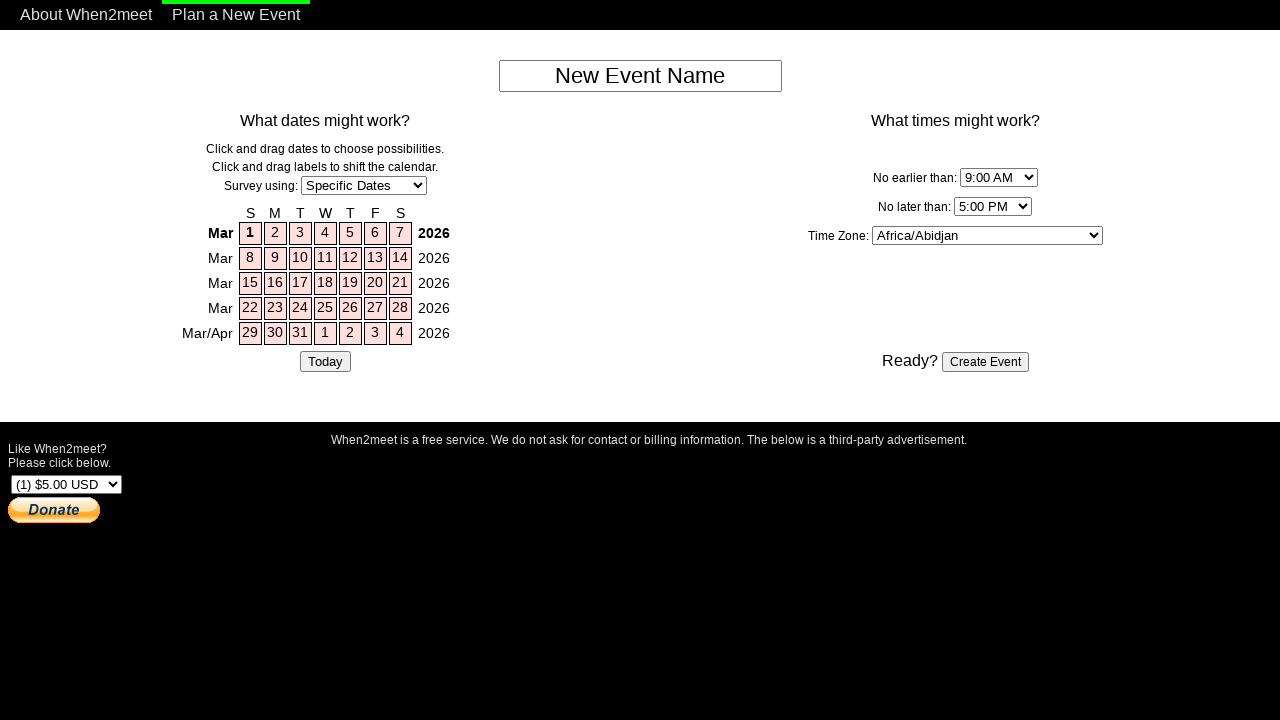

Selected latest time as 5:00 PM on select[name='NoLaterThan']
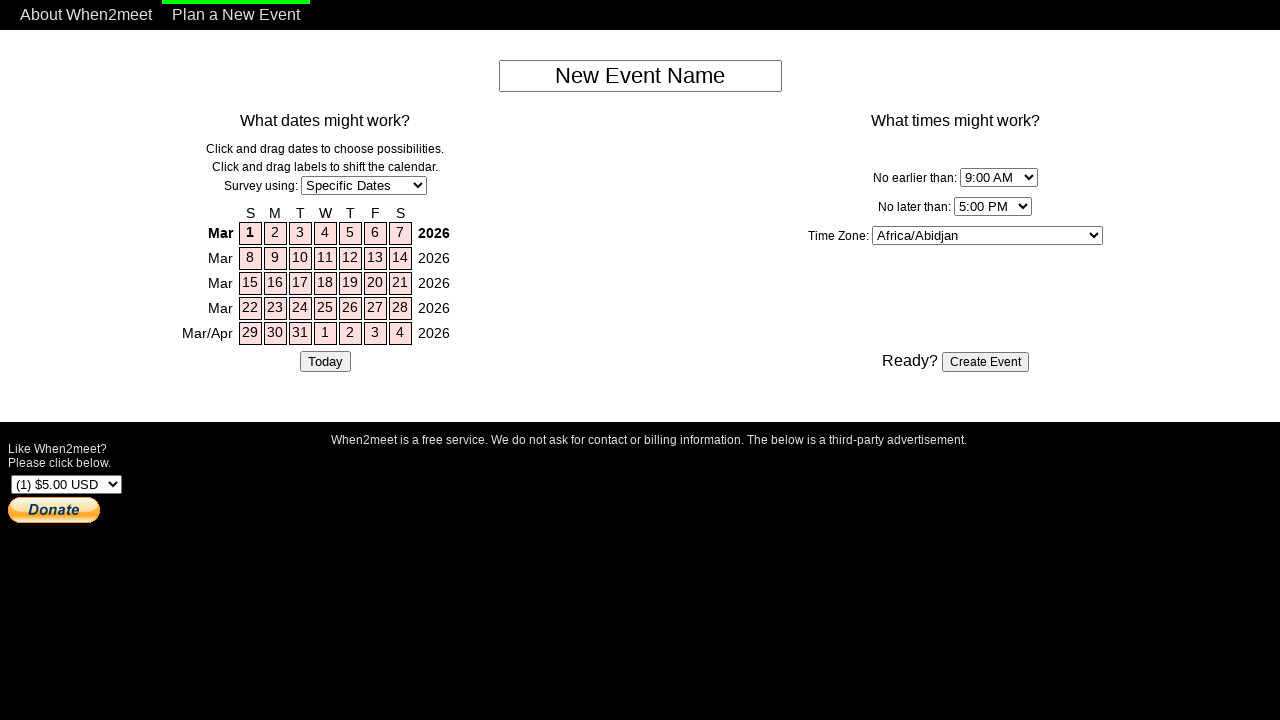

Selected date type as 'Days of the Week' on select#DateTypes
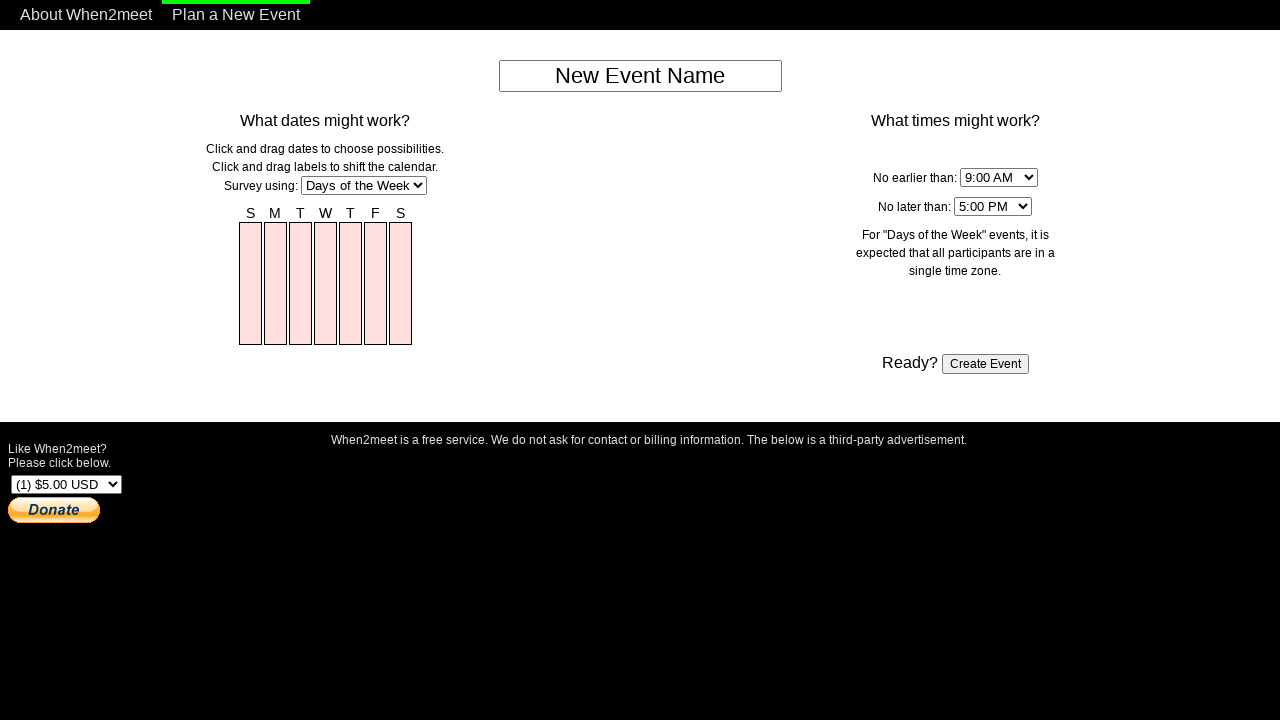

Entered event name 'Team Weekly Standup' on input#NewEventName
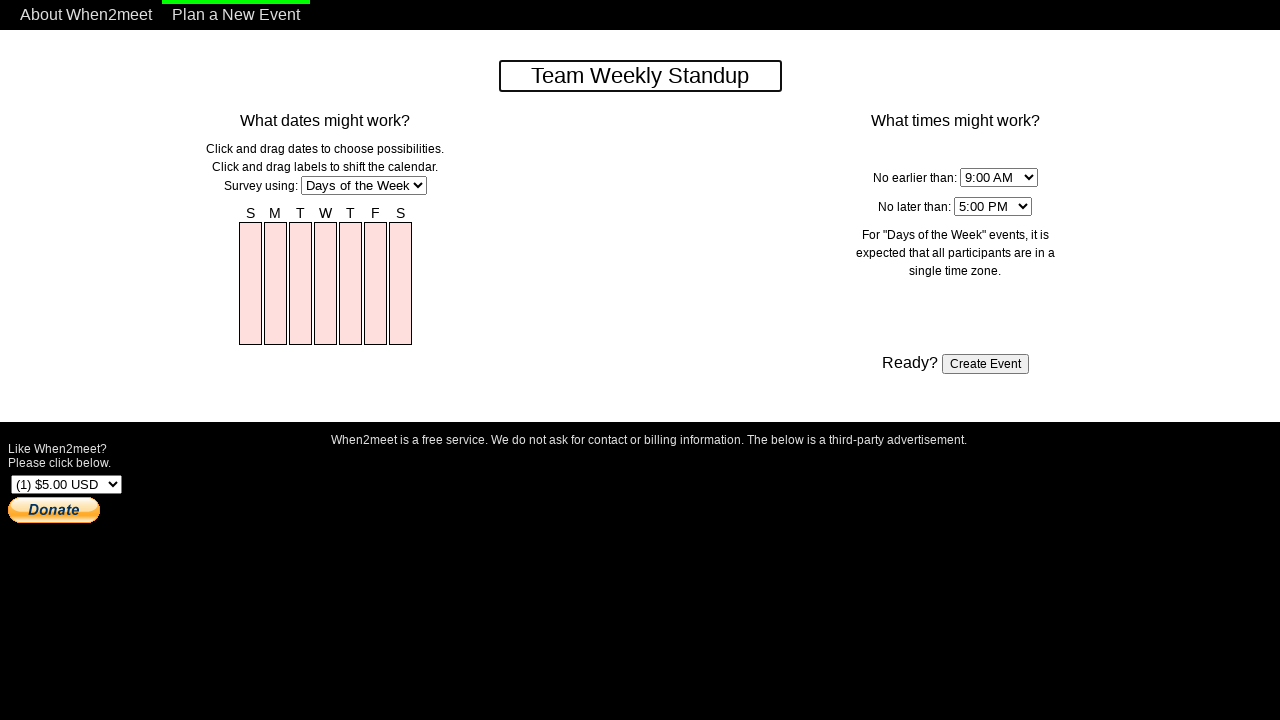

Selected Monday at (275, 284) on div#Day-6-2
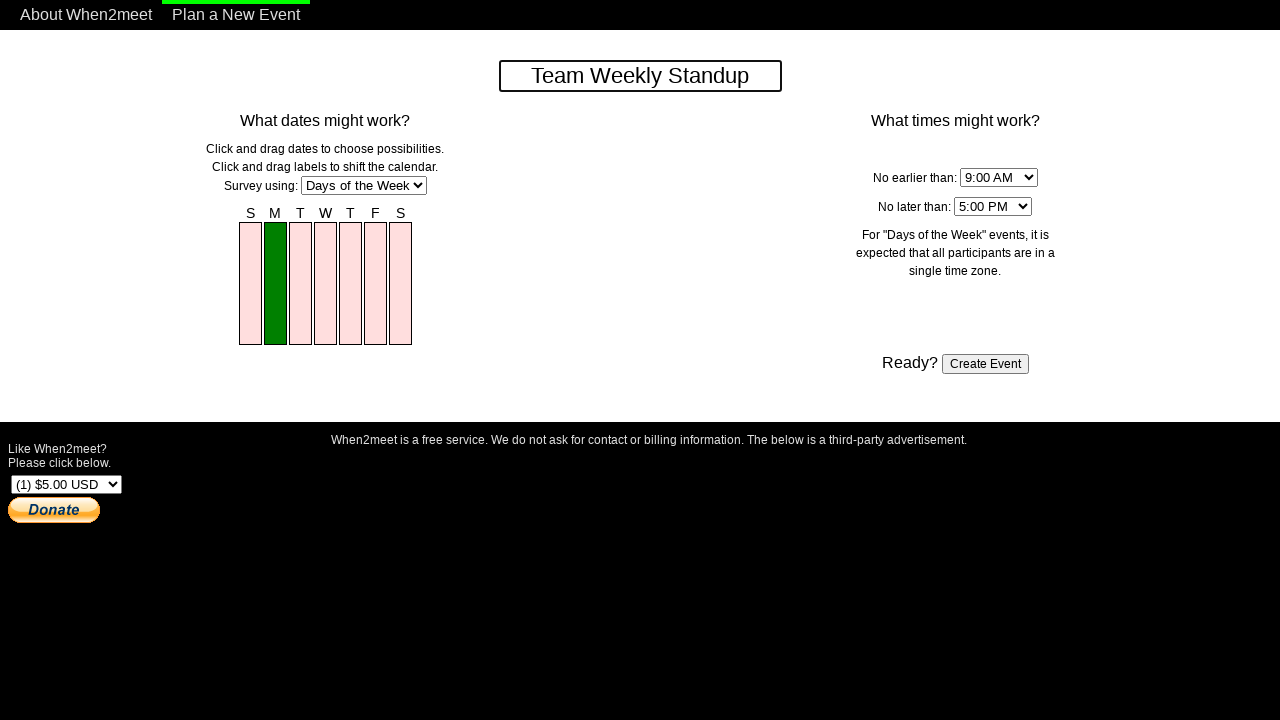

Selected Wednesday at (325, 284) on div#Day-6-4
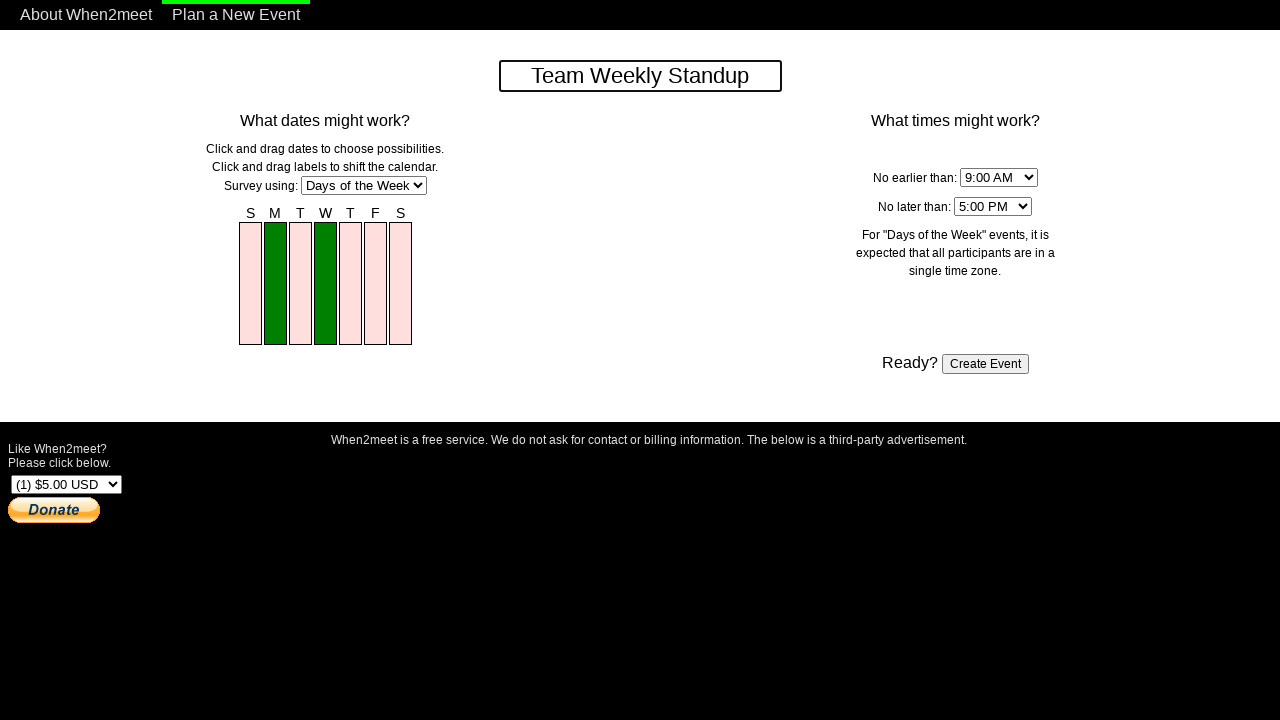

Selected Friday at (375, 284) on div#Day-6-6
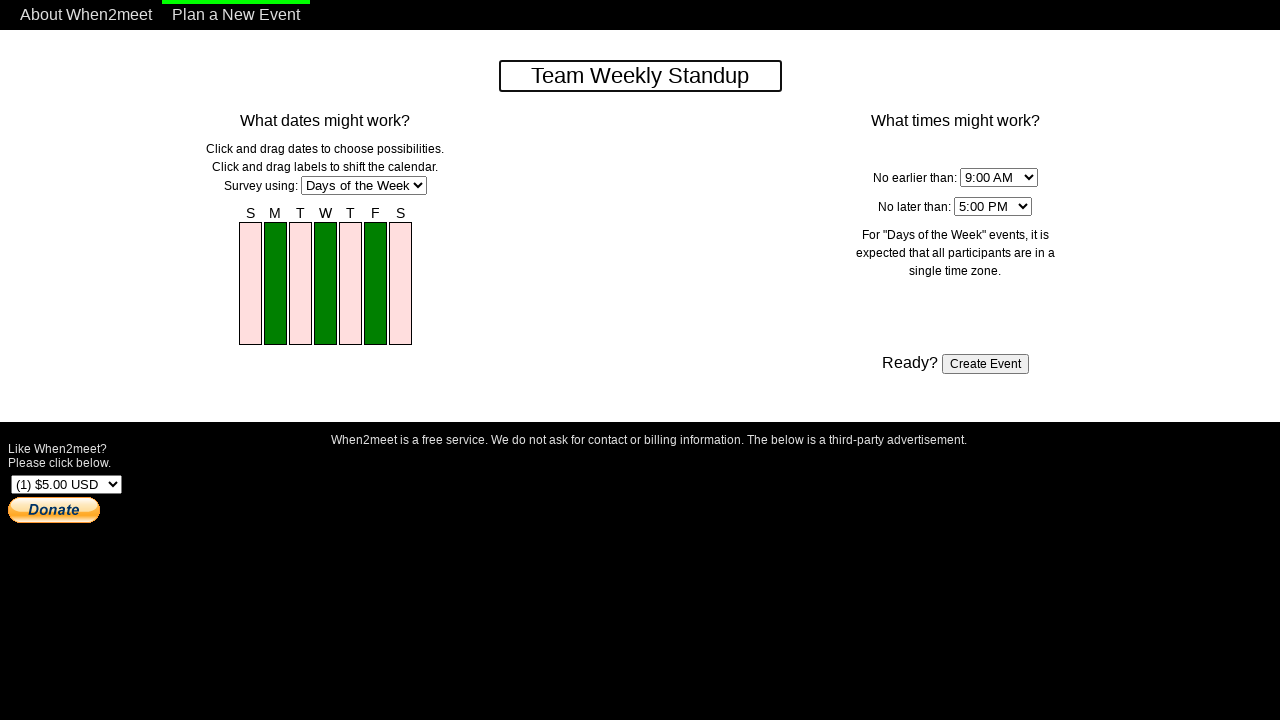

Clicked Create Event button at (985, 364) on input[value='Create Event']
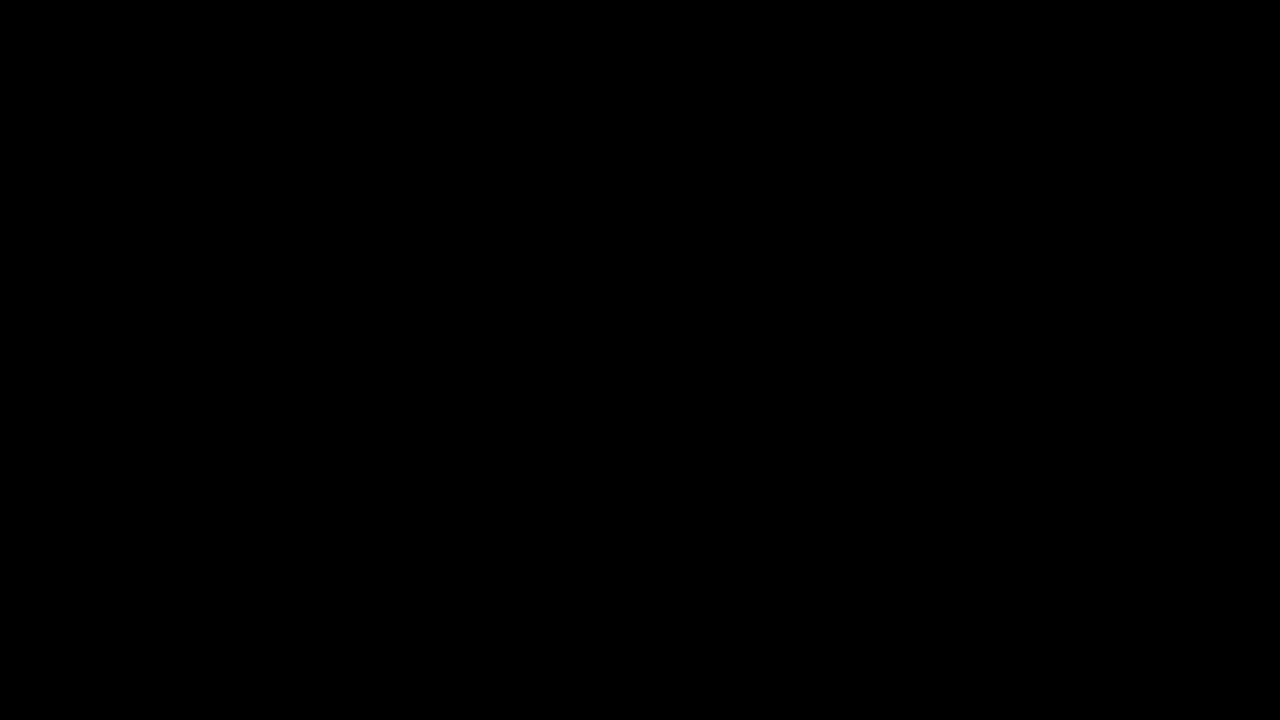

Event page loaded successfully
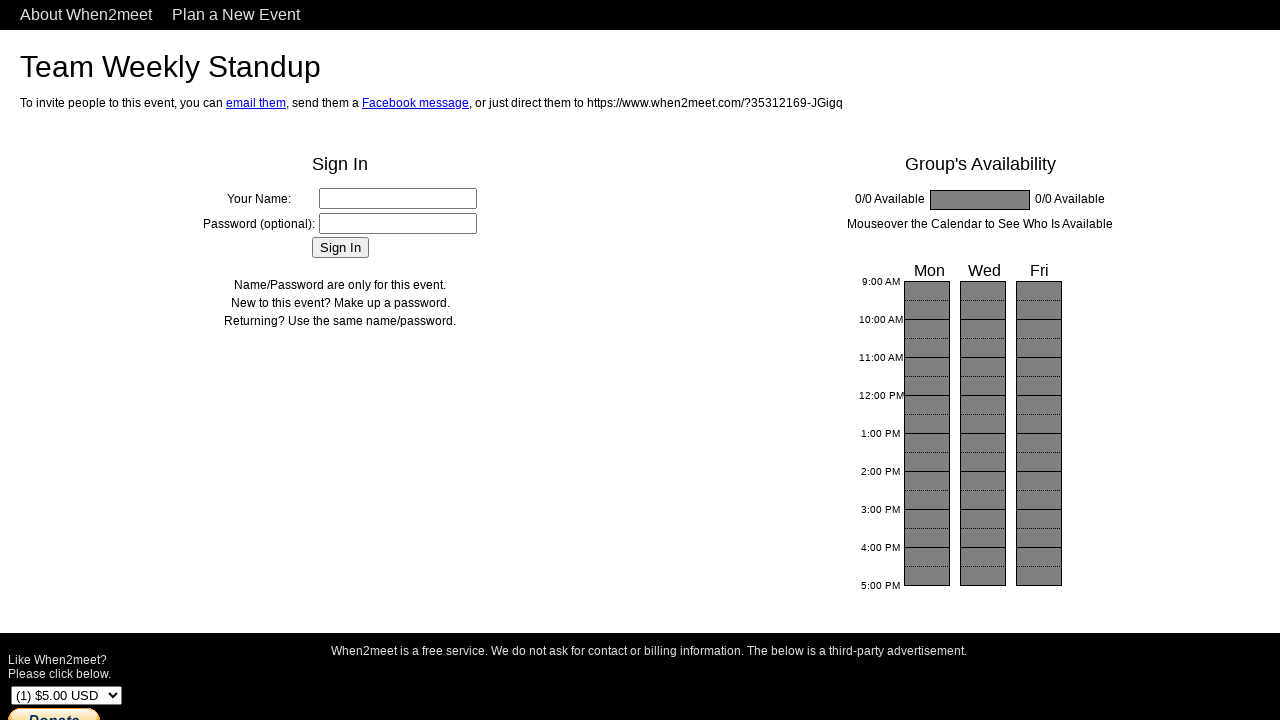

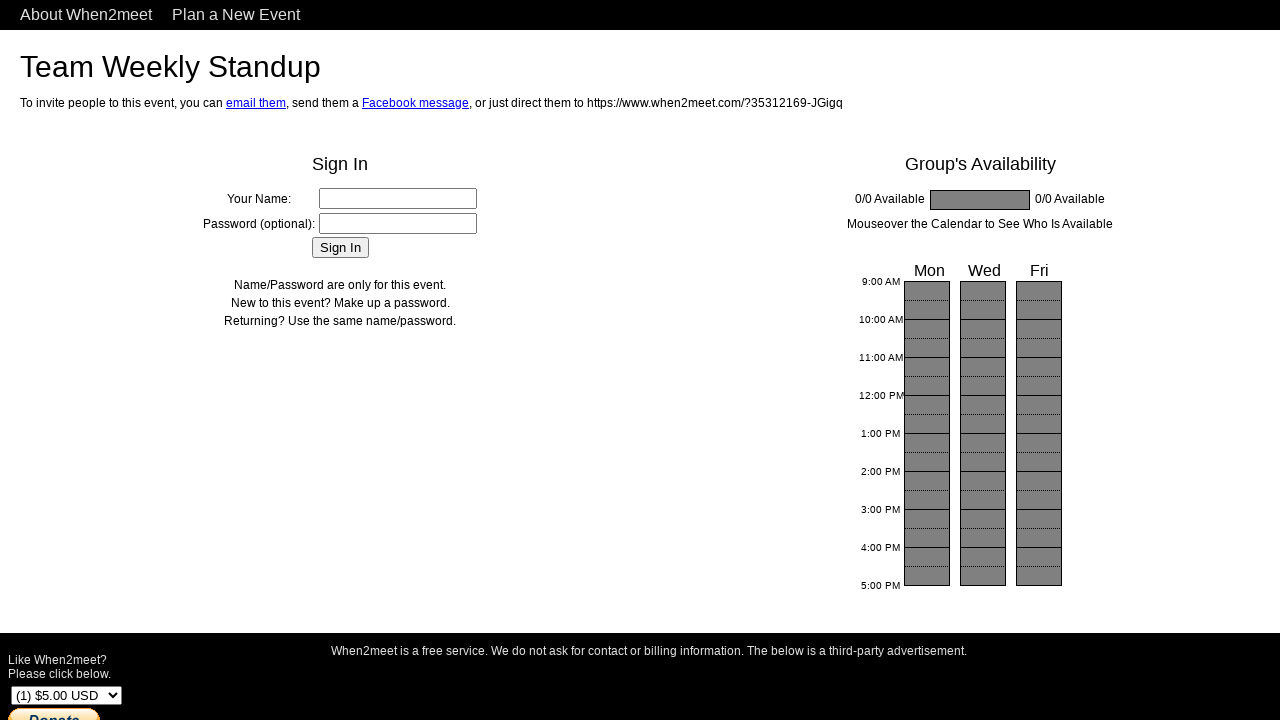